Tests dynamic controls by clicking checkbox button twice and verifying messages appear

Starting URL: http://the-internet.herokuapp.com/dynamic_controls

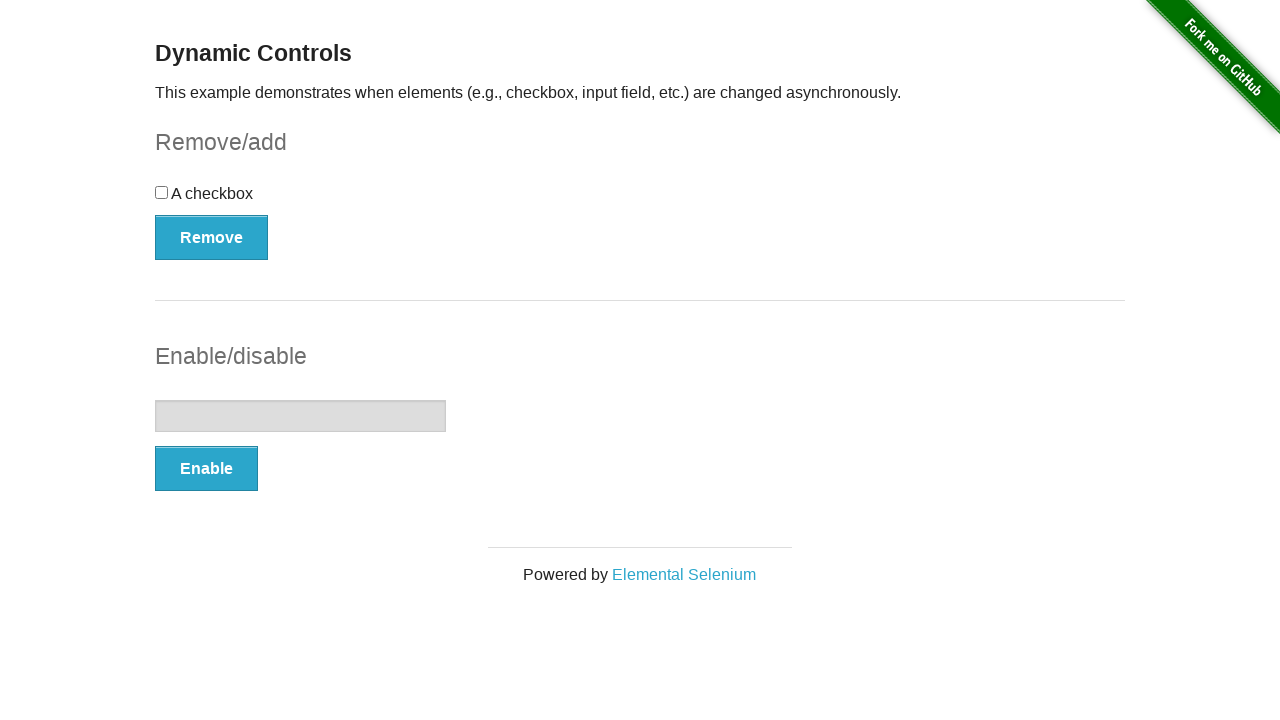

Clicked checkbox control button to remove checkbox at (212, 237) on #checkbox-example > button
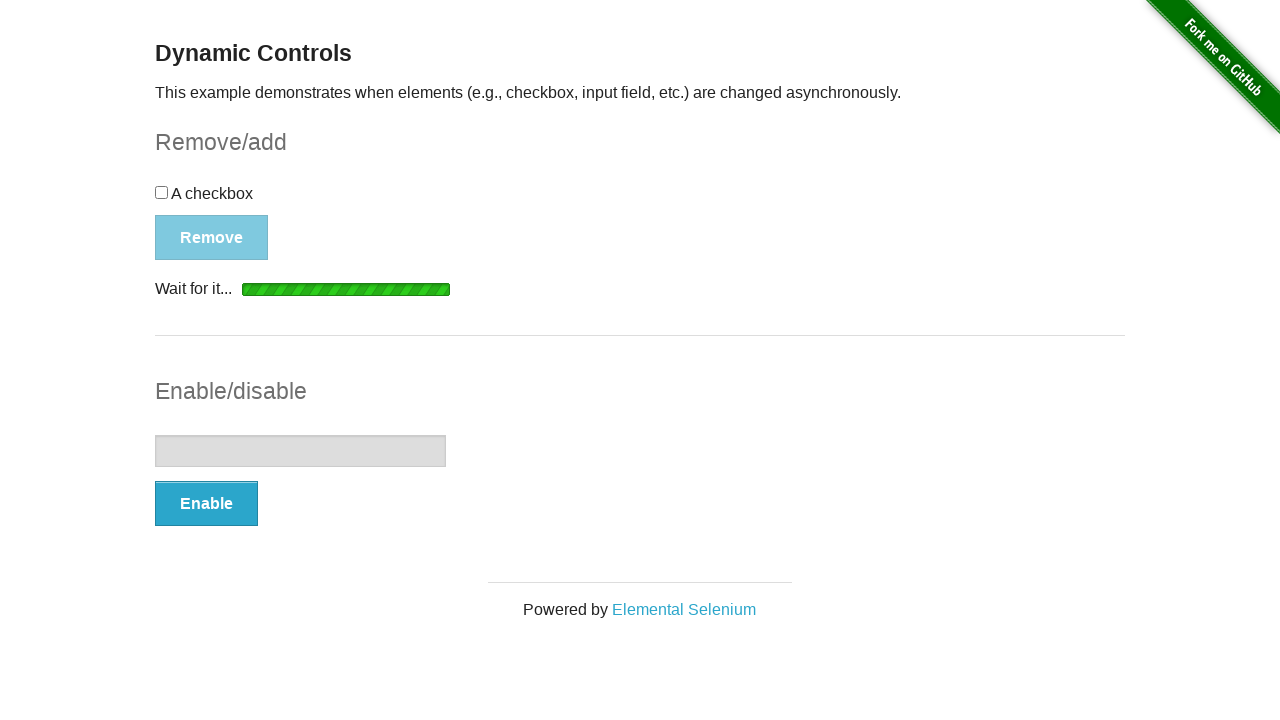

Waited for removal message to appear
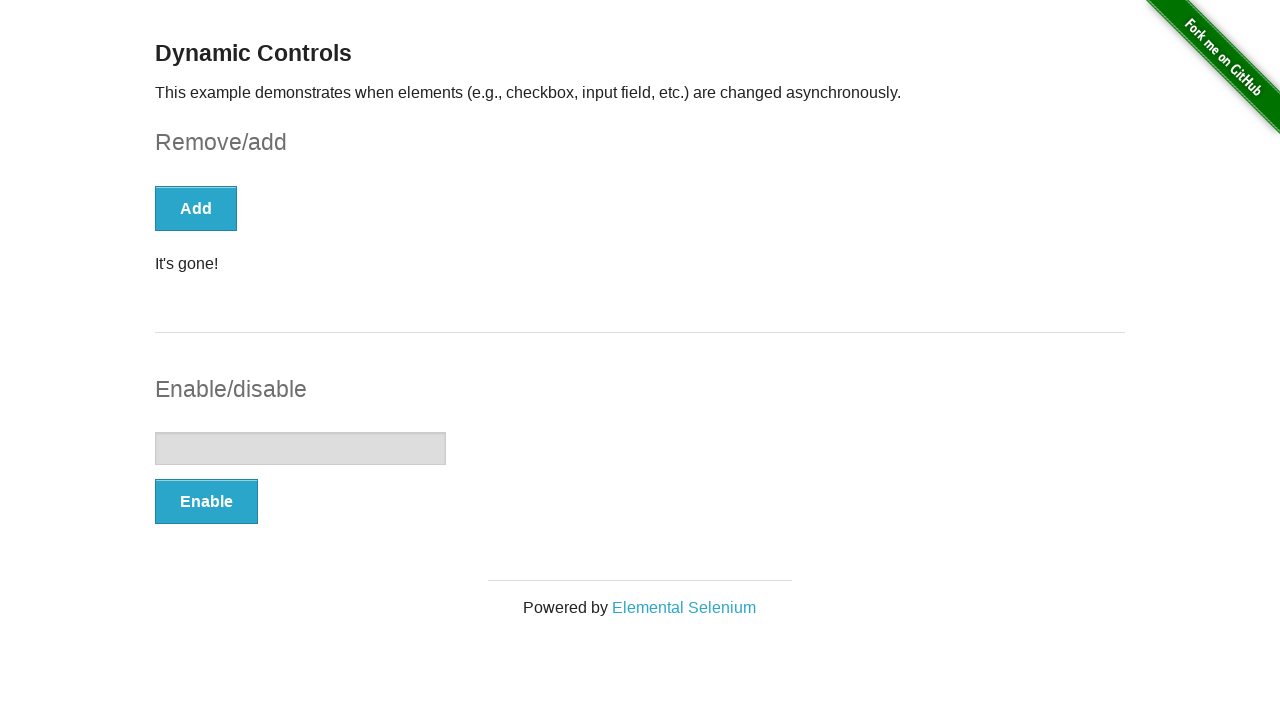

Retrieved message text: 'It's gone!'
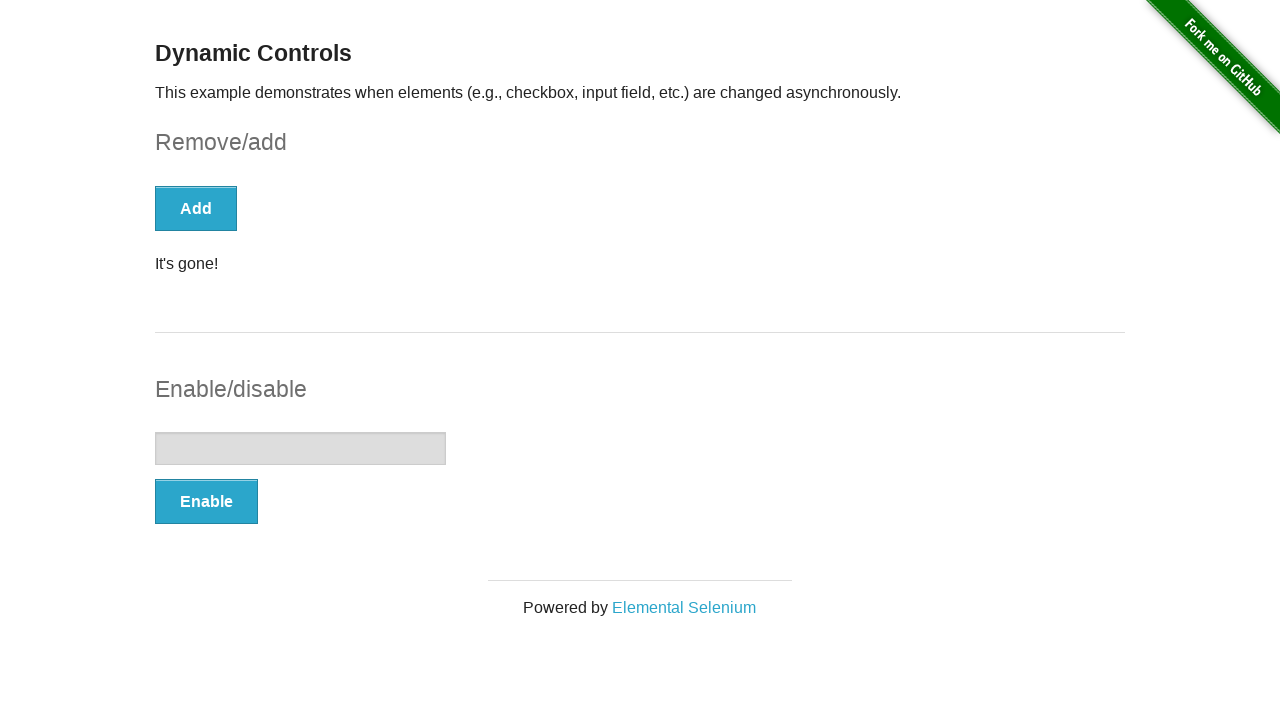

Clicked checkbox control button again to add checkbox back at (196, 208) on #checkbox-example > button
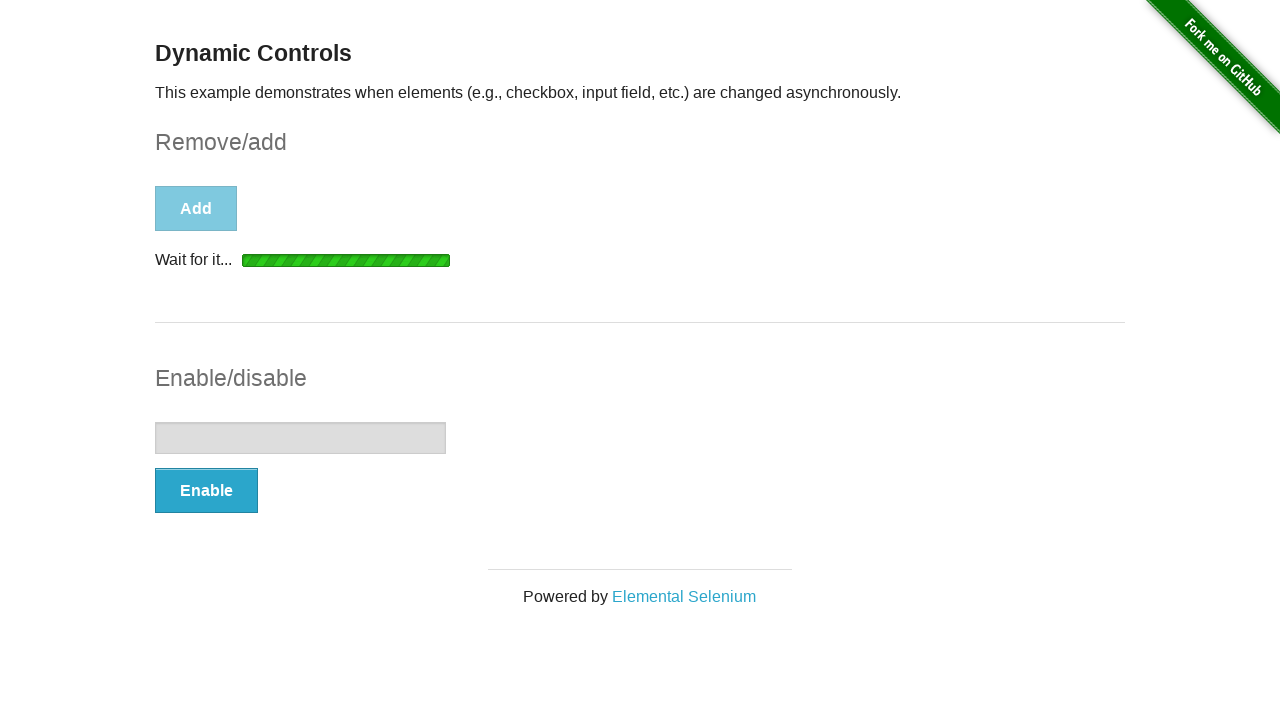

Waited for re-addition message to appear
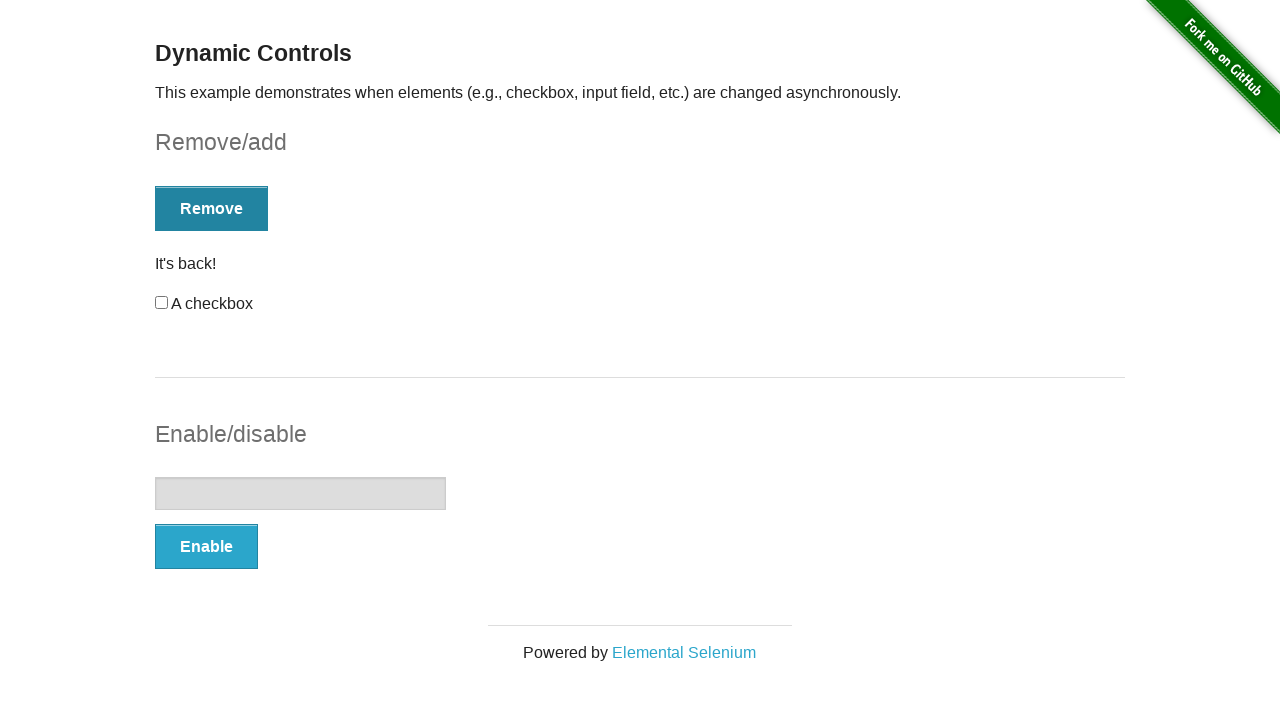

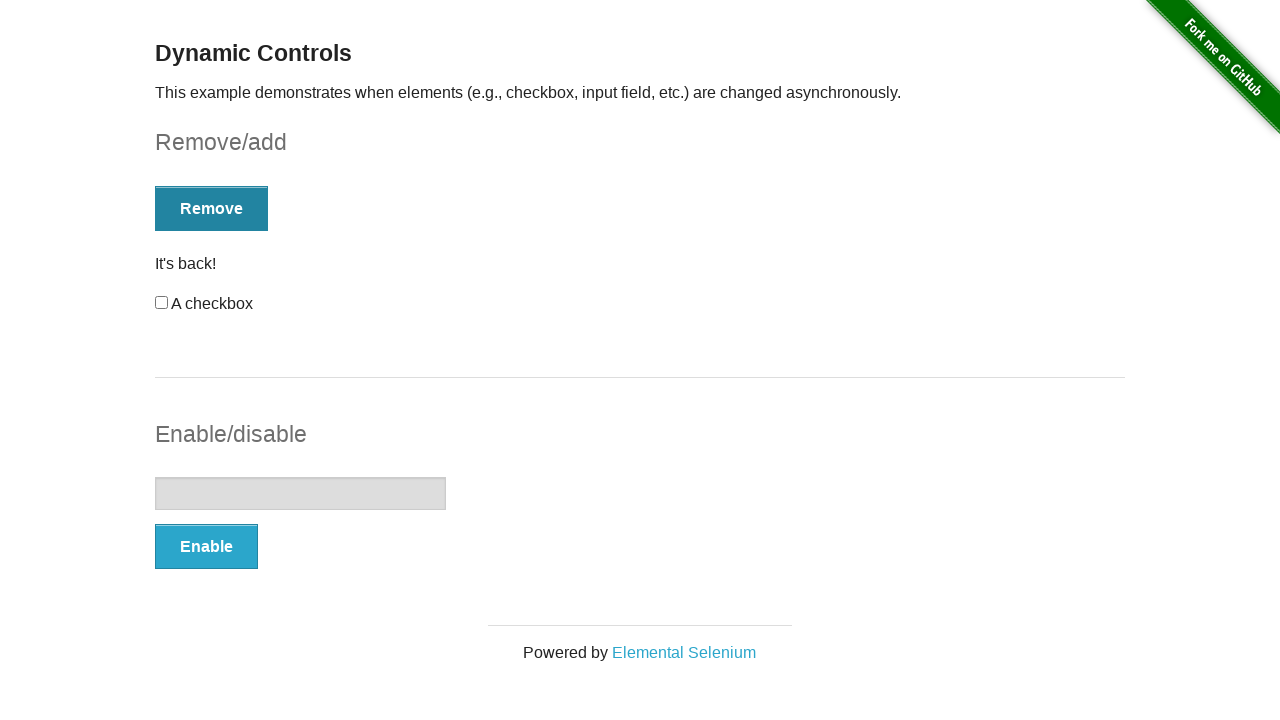